Tests window handling functionality by opening a new window, switching between windows, and verifying content in each window

Starting URL: https://the-internet.herokuapp.com/windows

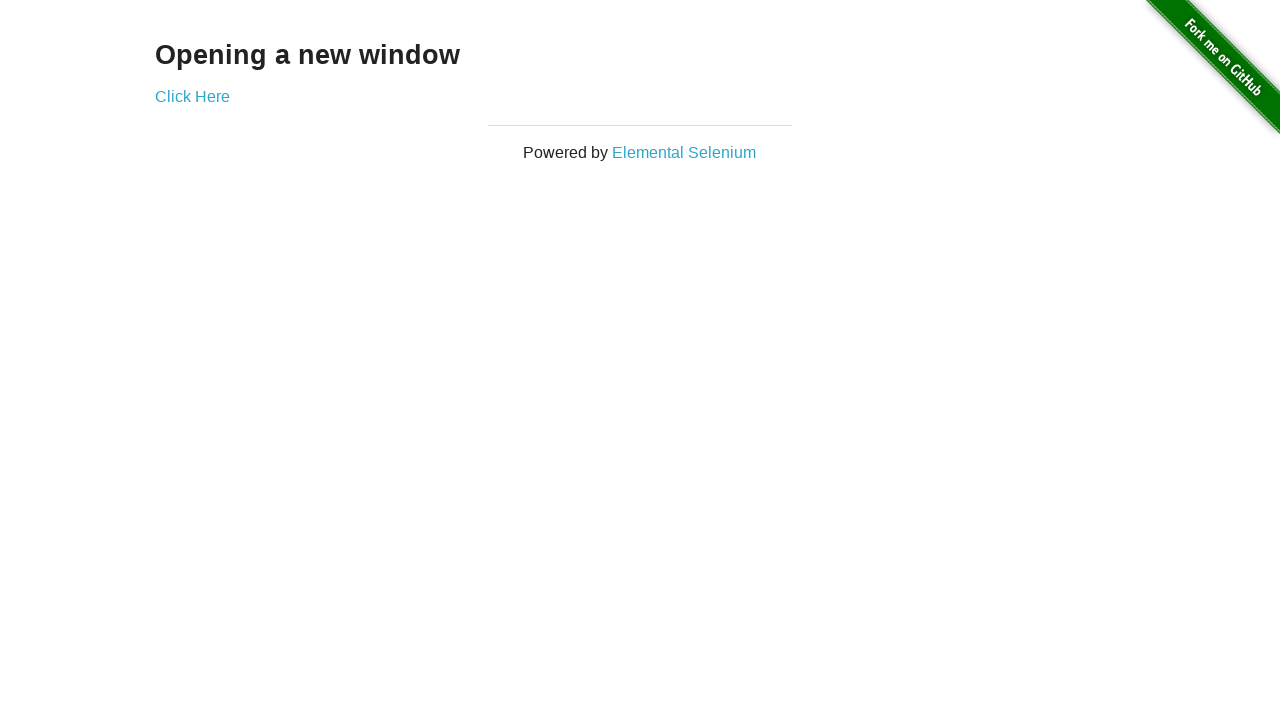

Located h3 heading element on the page
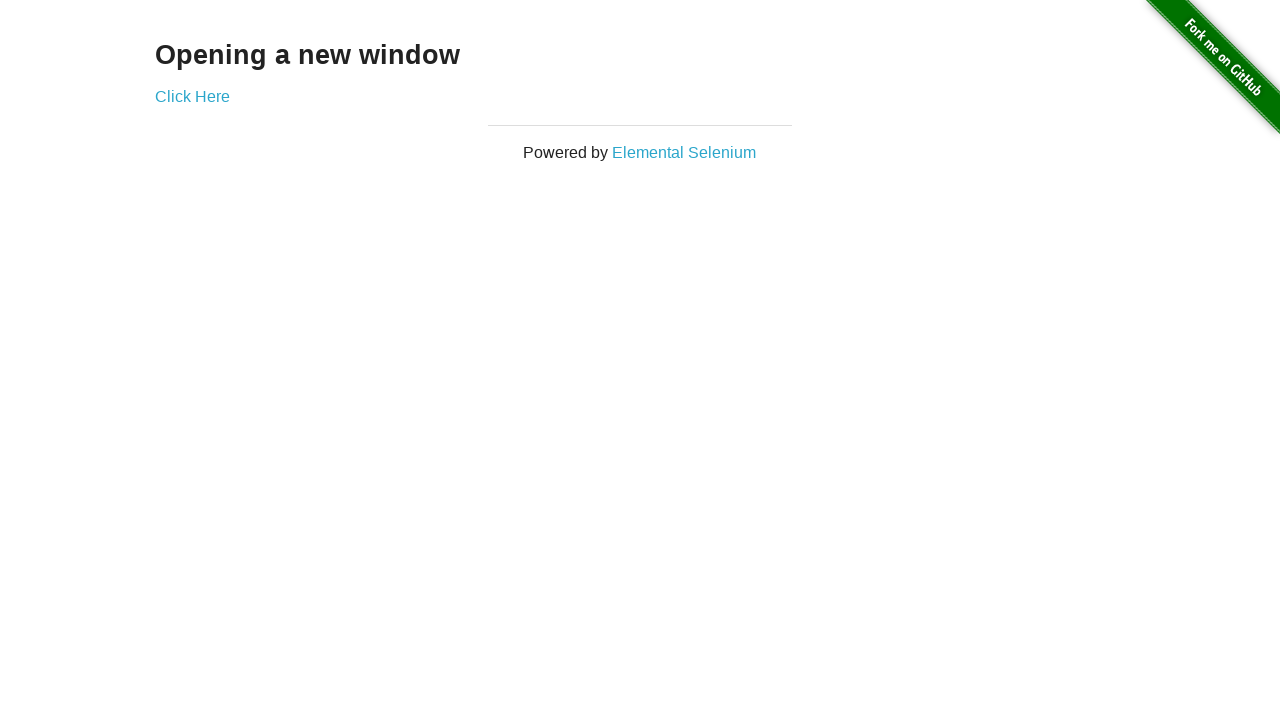

Verified heading text is 'Opening a new window'
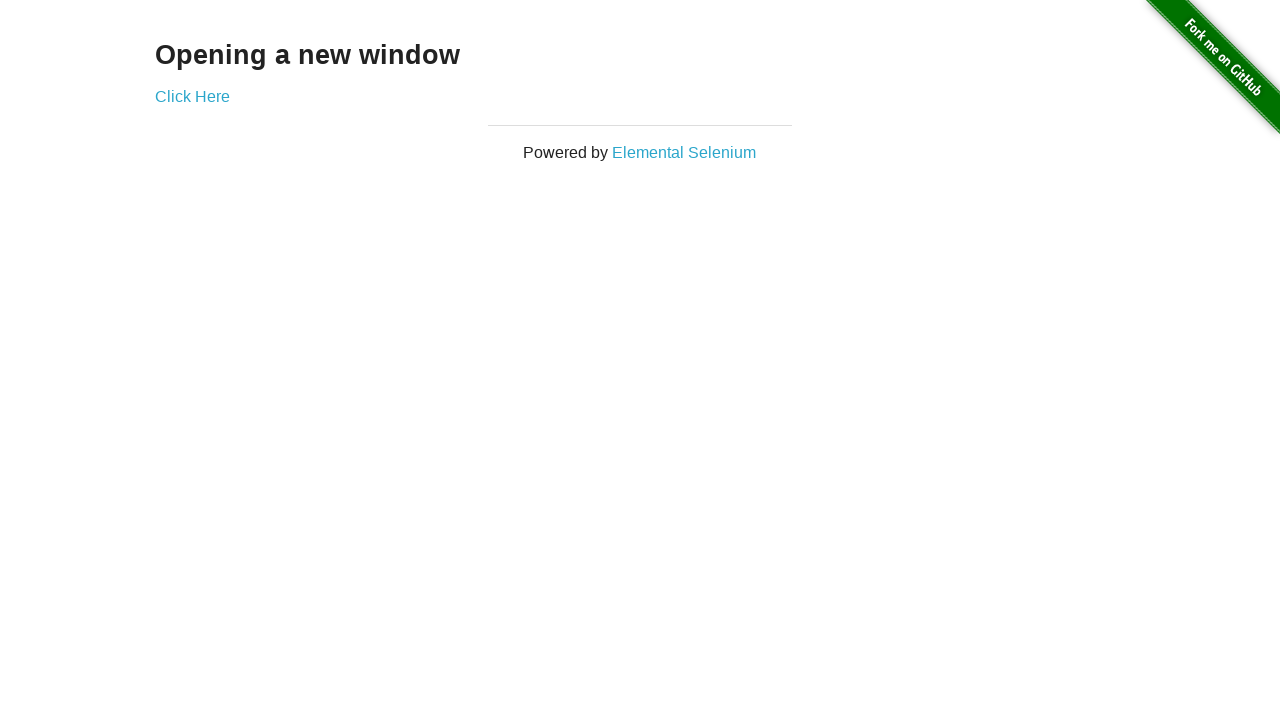

Verified page title is 'The Internet'
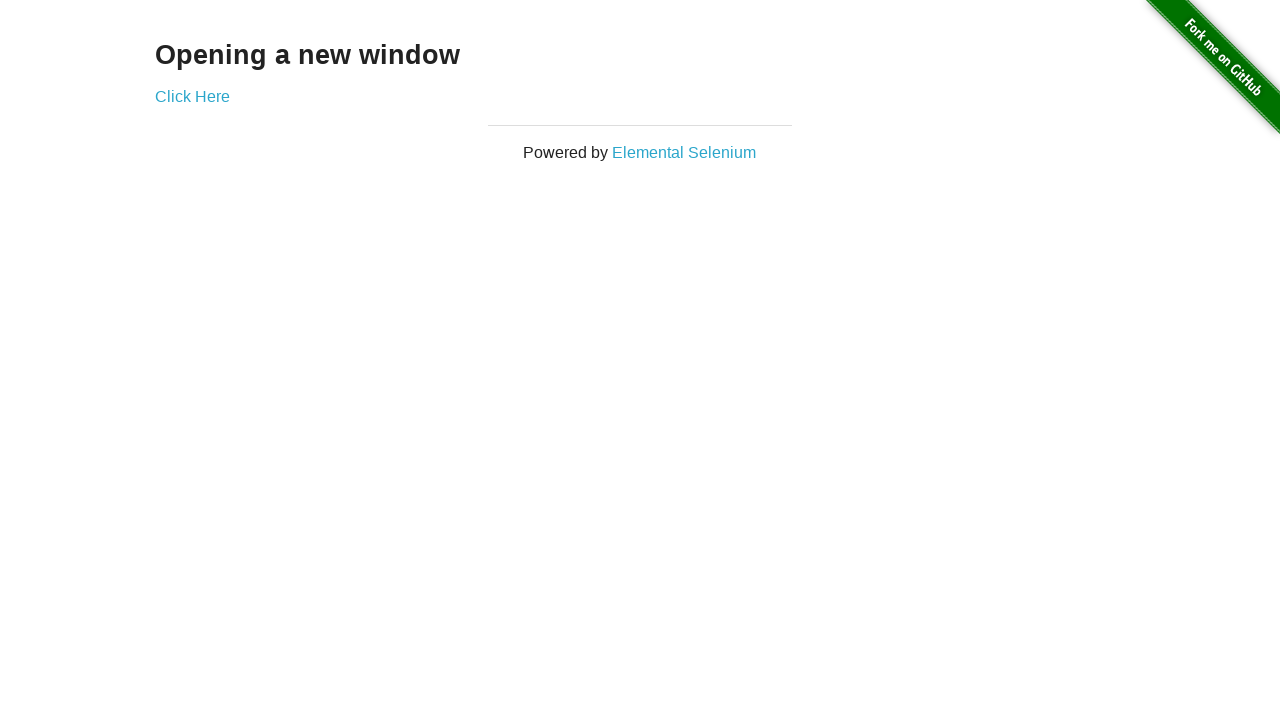

Clicked 'Click Here' link to open new window at (192, 96) on text=Click Here
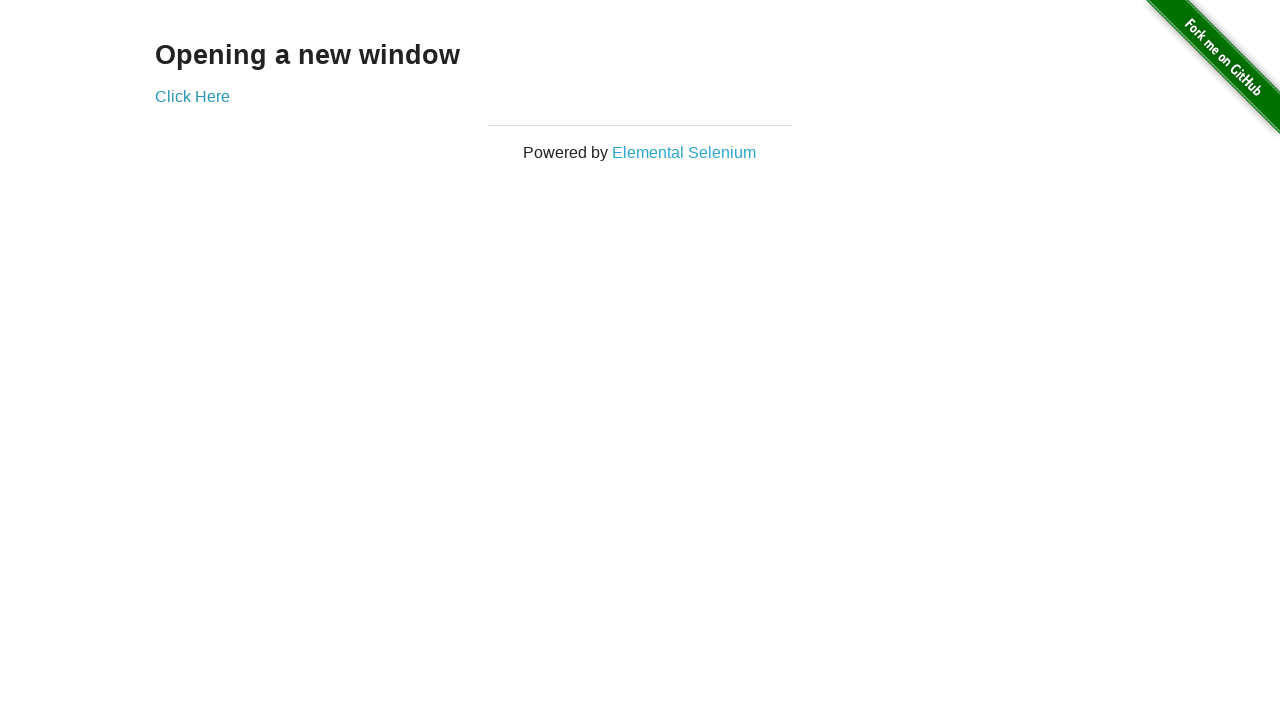

New window opened and captured
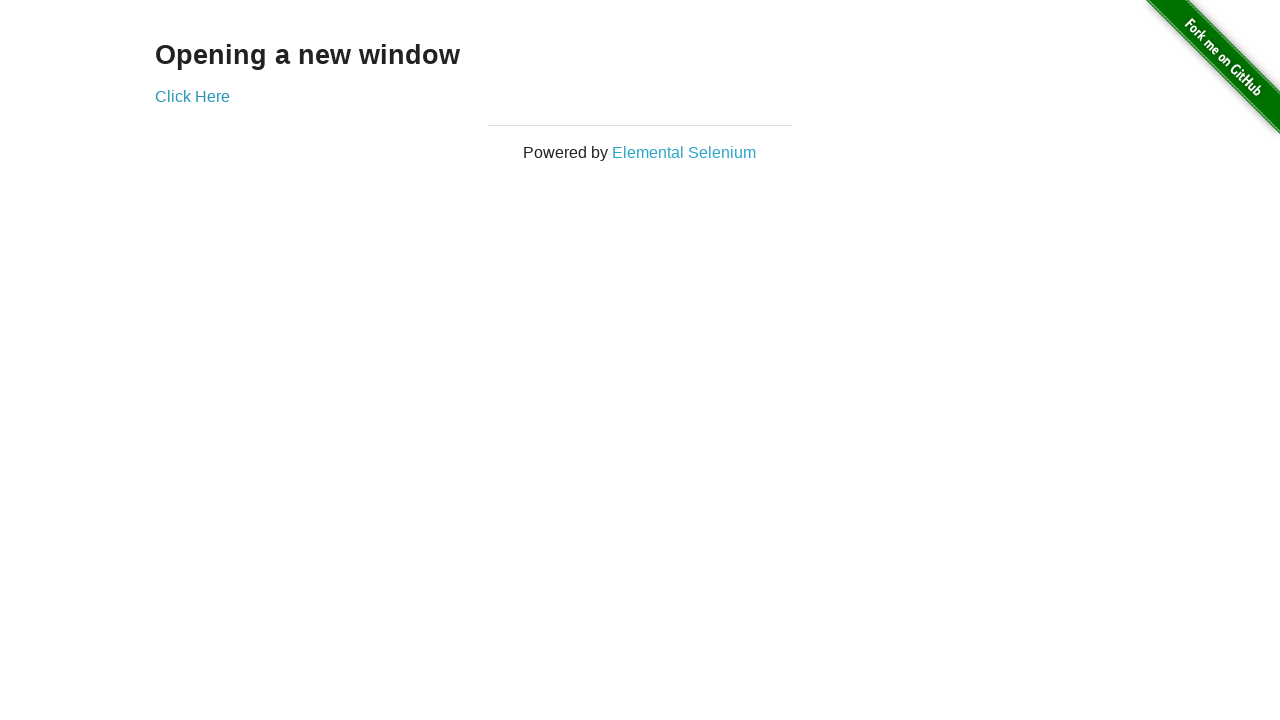

Verified new window title is 'New Window'
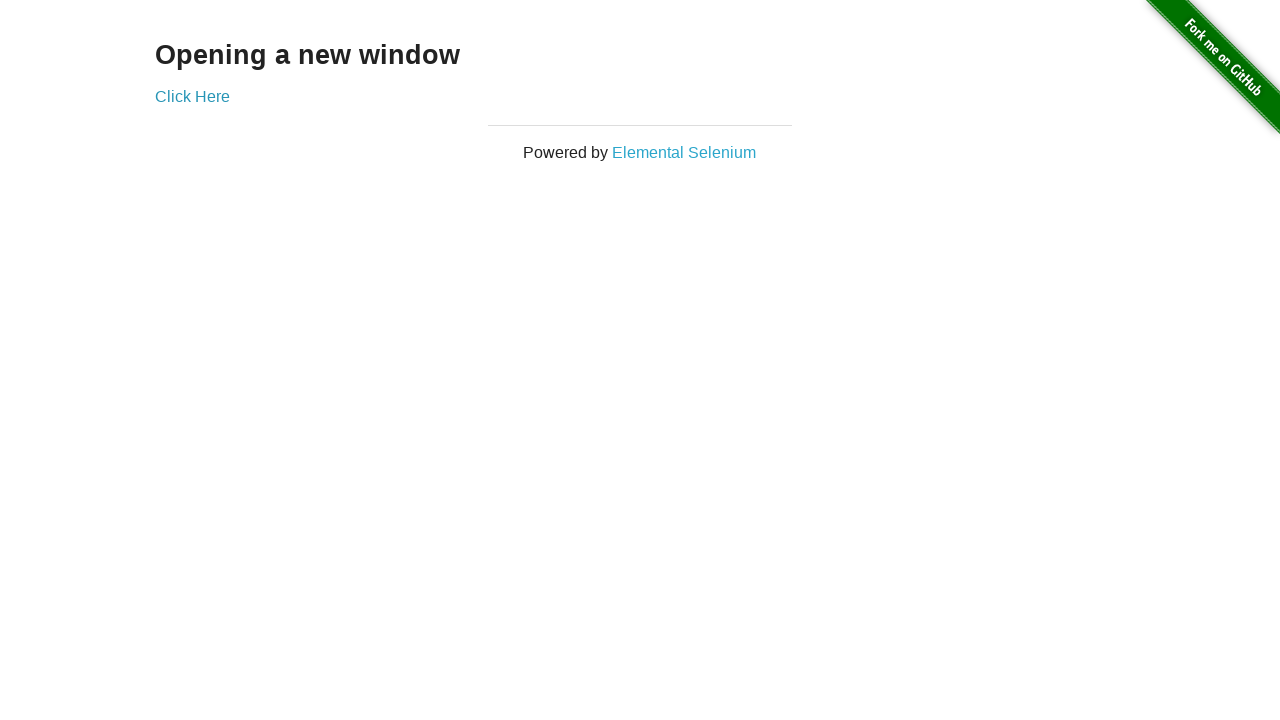

Located h3 heading element in new window
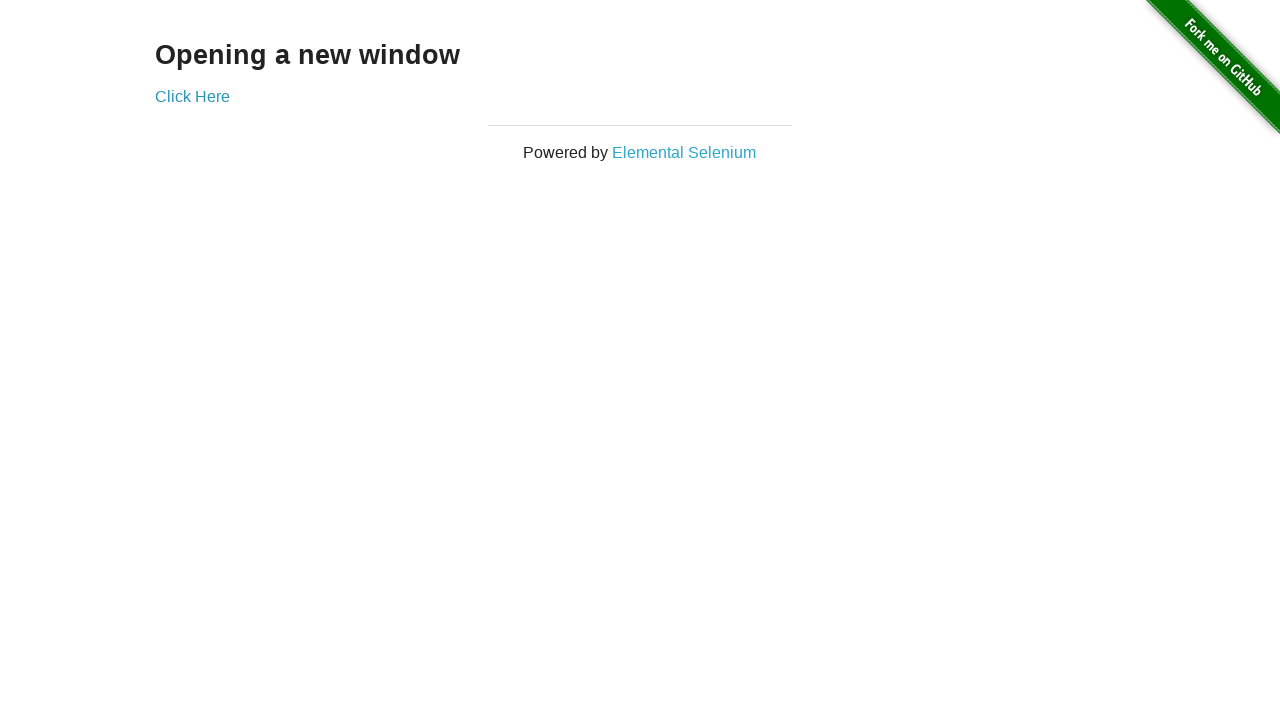

Verified new window heading text is 'New Window'
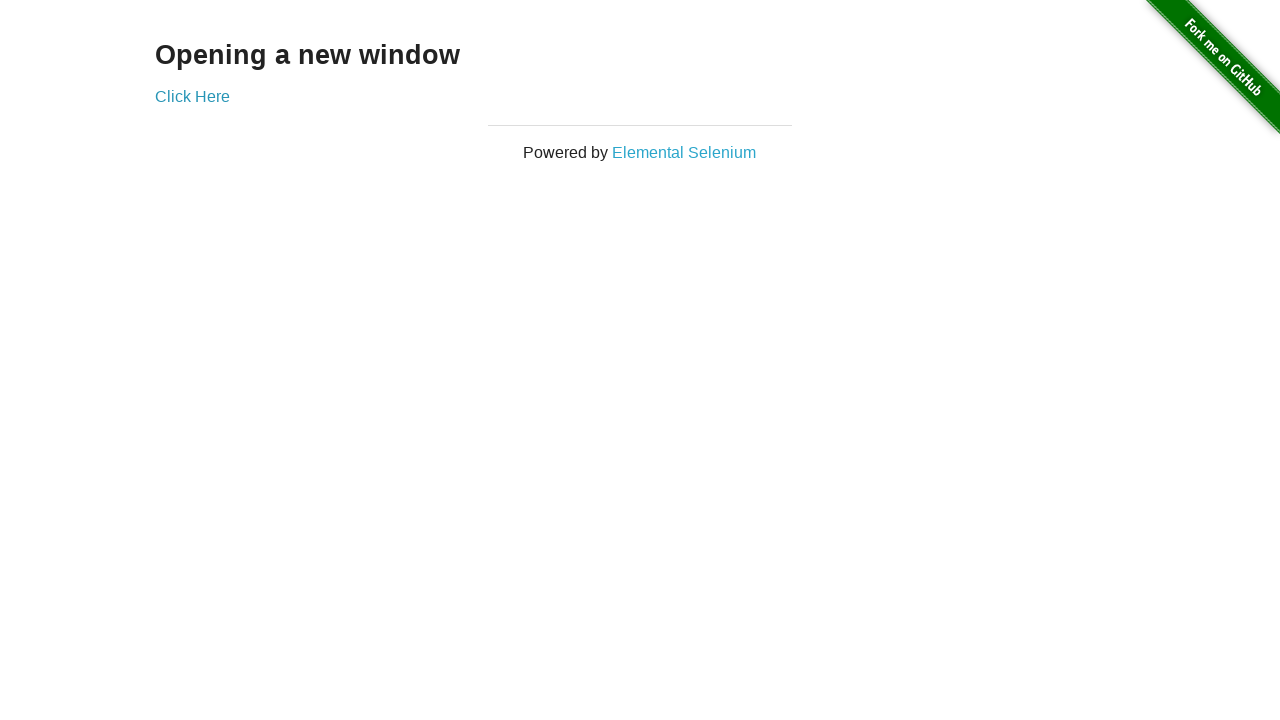

Switched back to original window
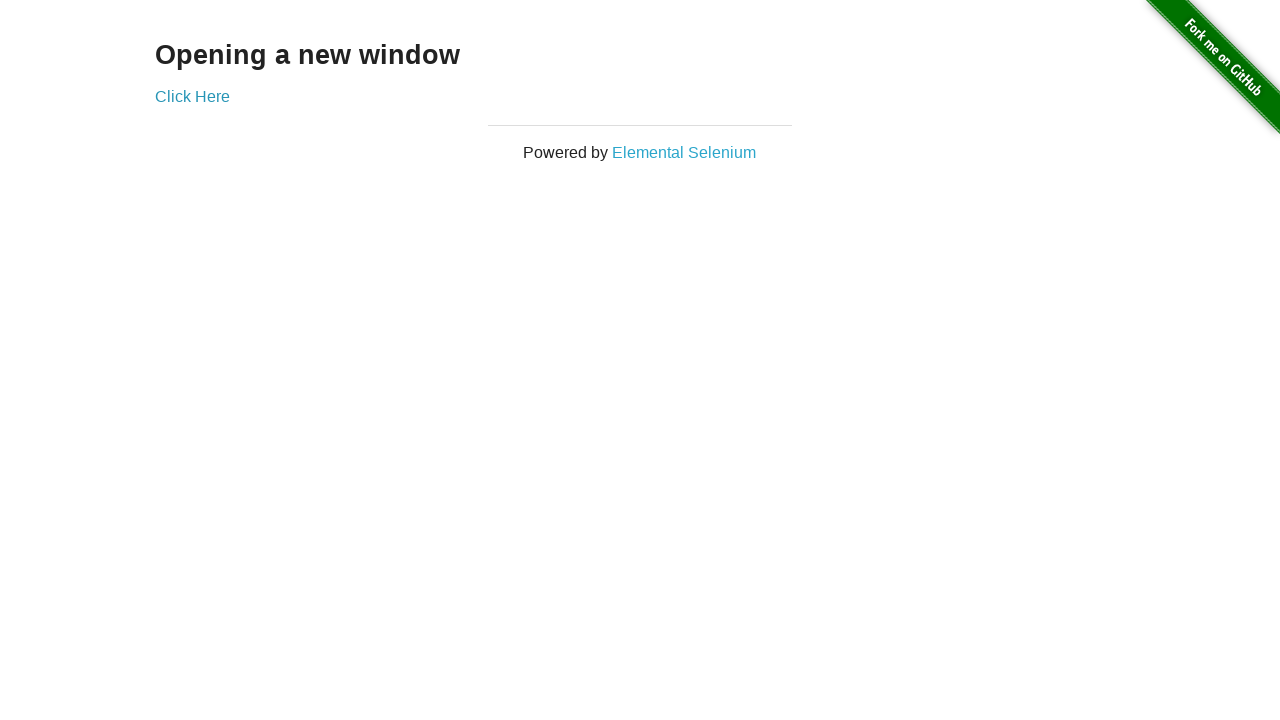

Verified original window title is still 'The Internet'
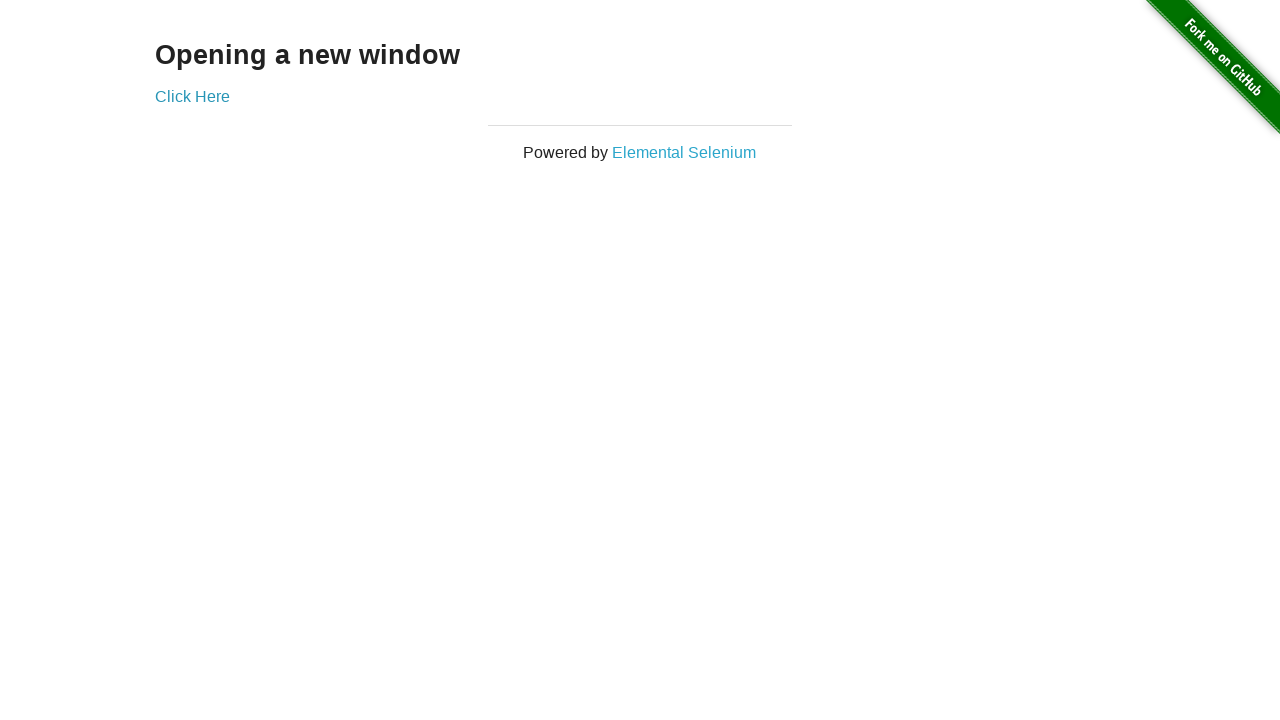

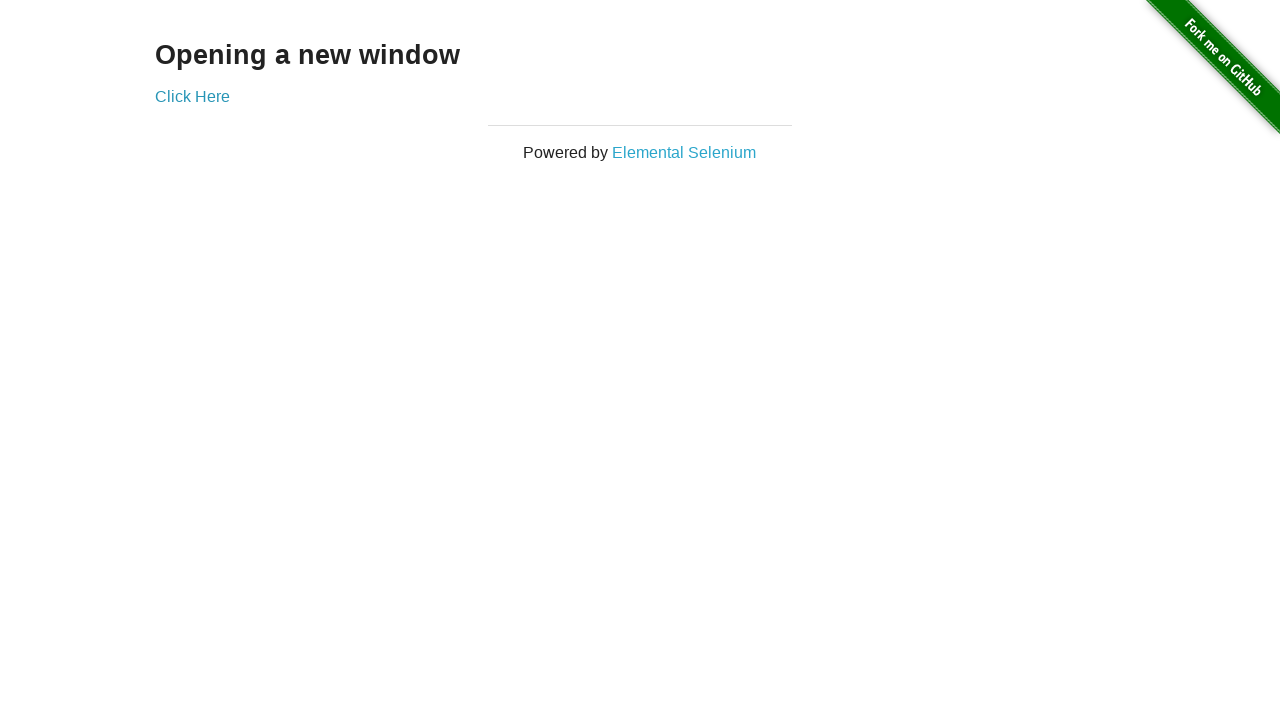